Tests drag and drop functionality by dragging an element and dropping it onto a target drop zone

Starting URL: https://selenium08.blogspot.com/2020/01/drag-drop.html

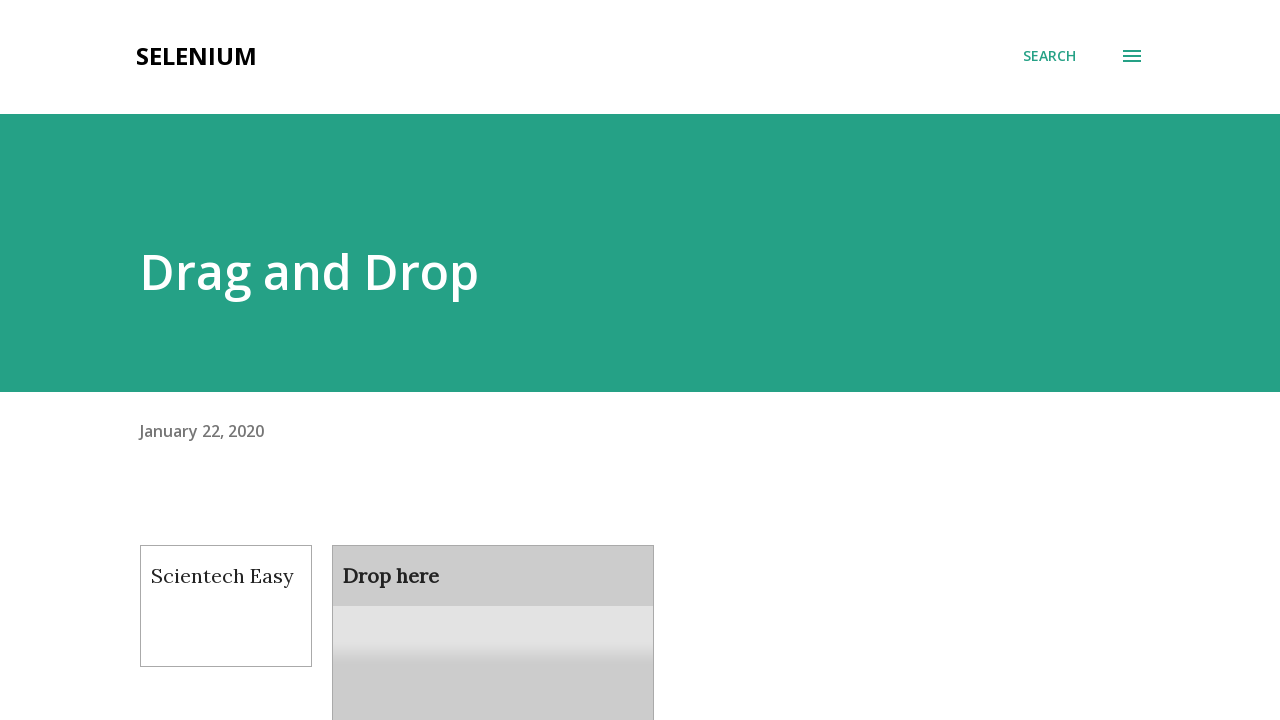

Waited for draggable element to be visible
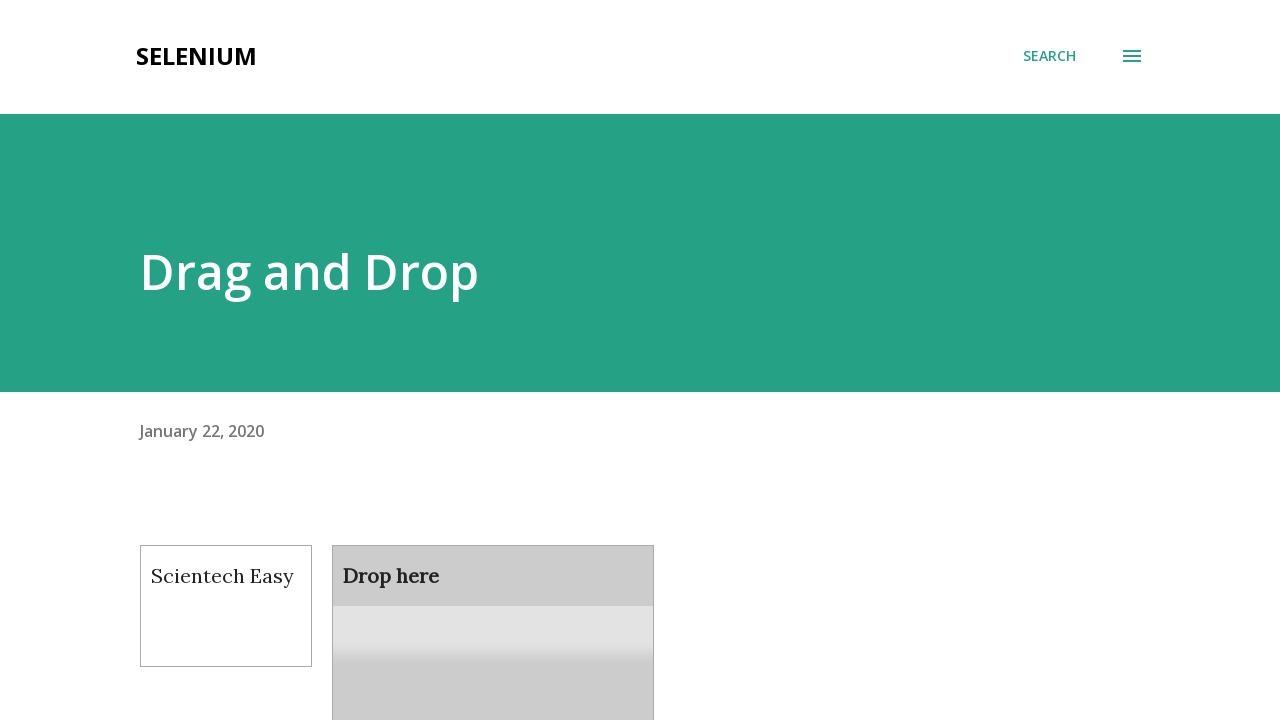

Waited for droppable element to be visible
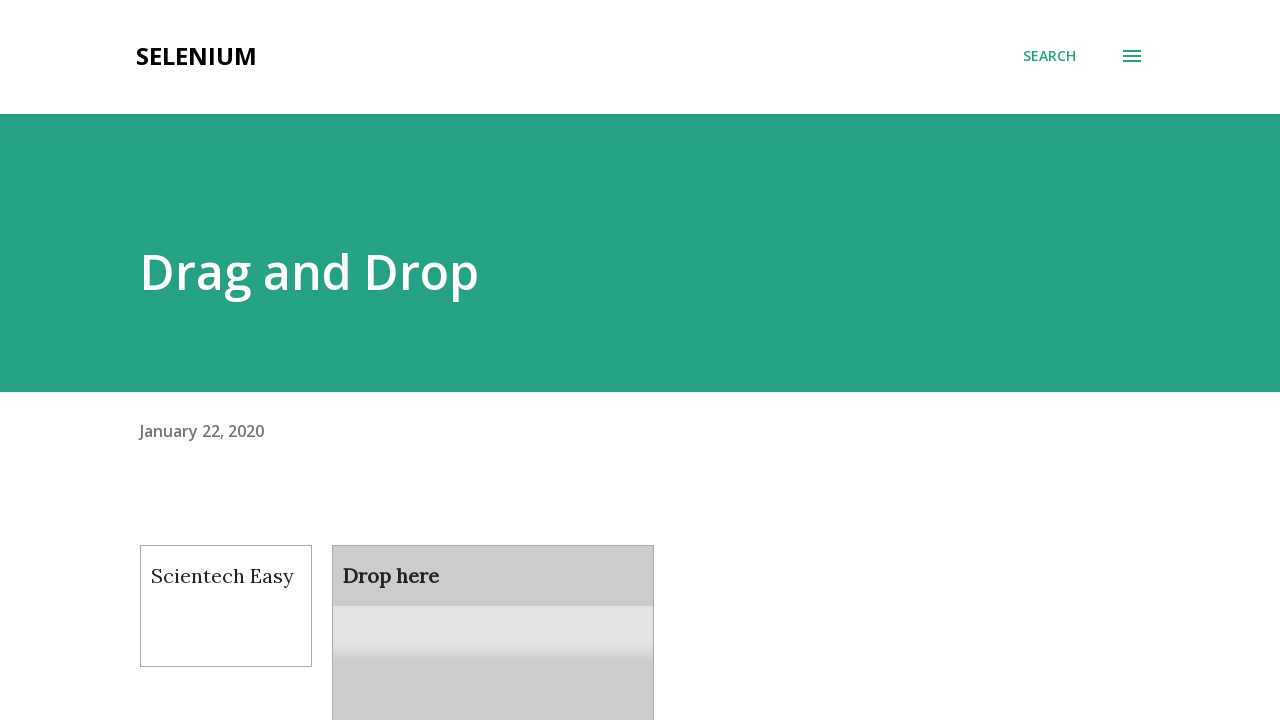

Located the draggable element
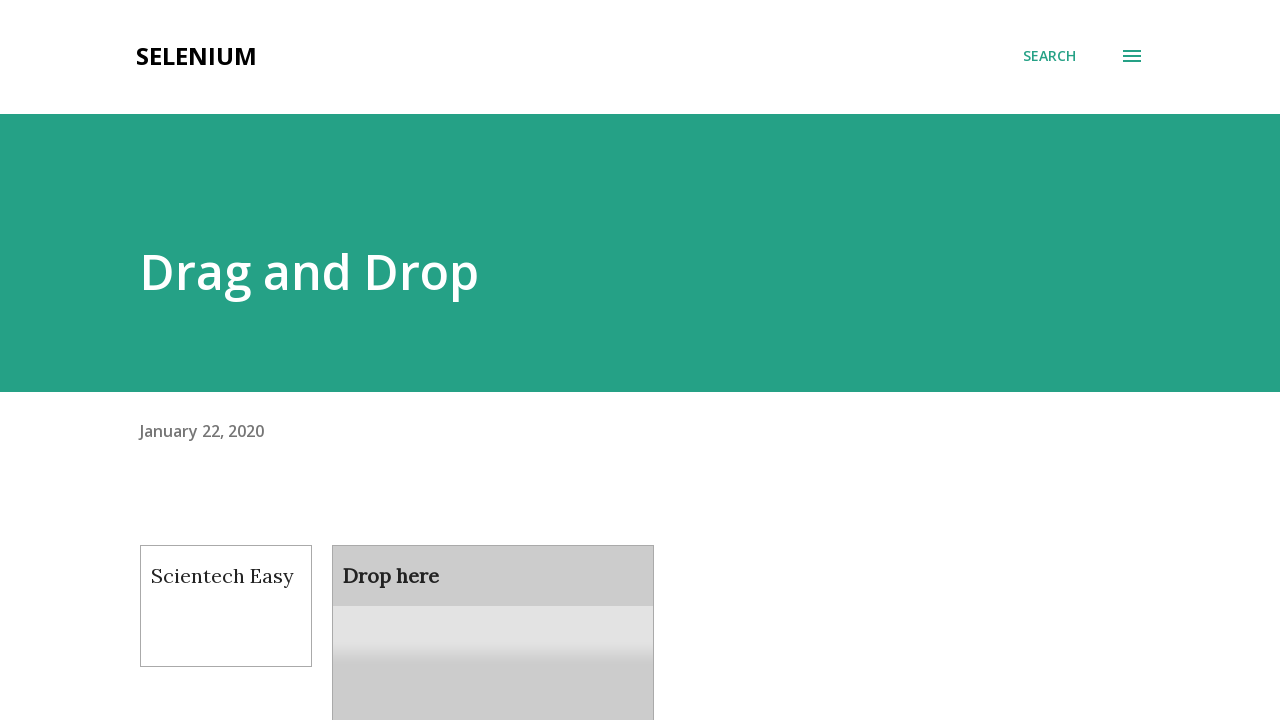

Located the droppable element
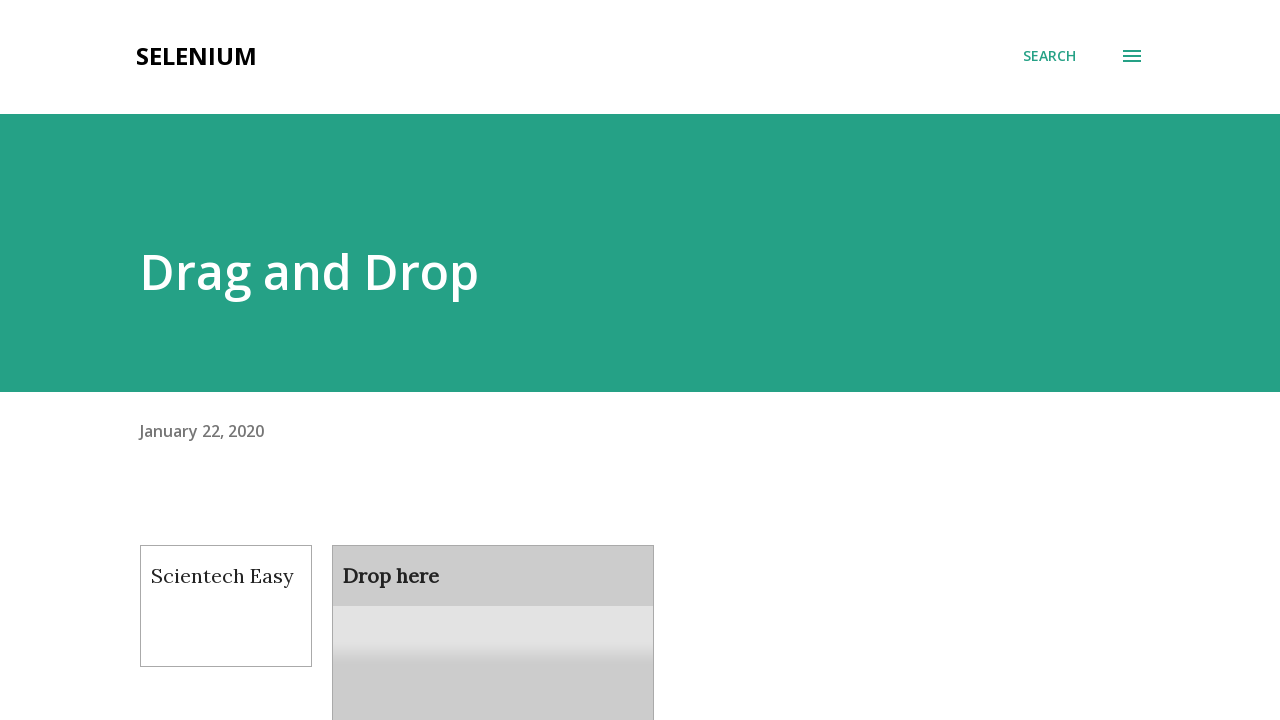

Dragged element and dropped it onto the target drop zone at (493, 609)
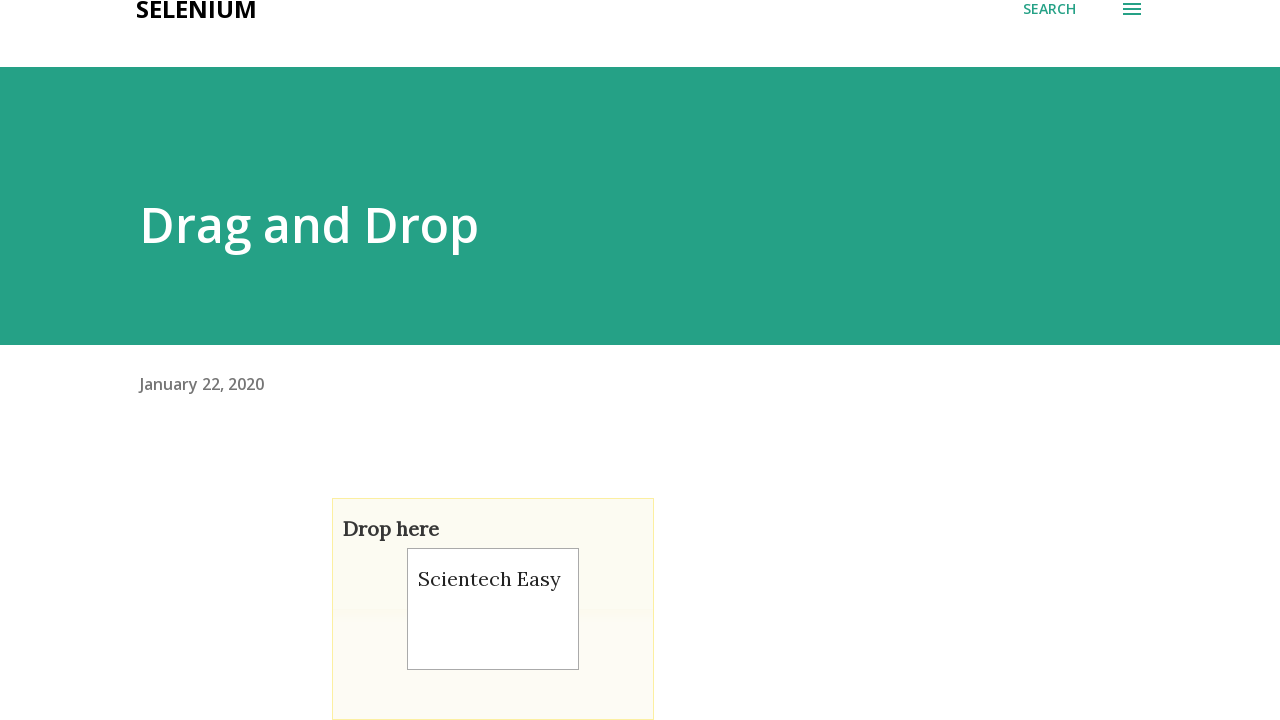

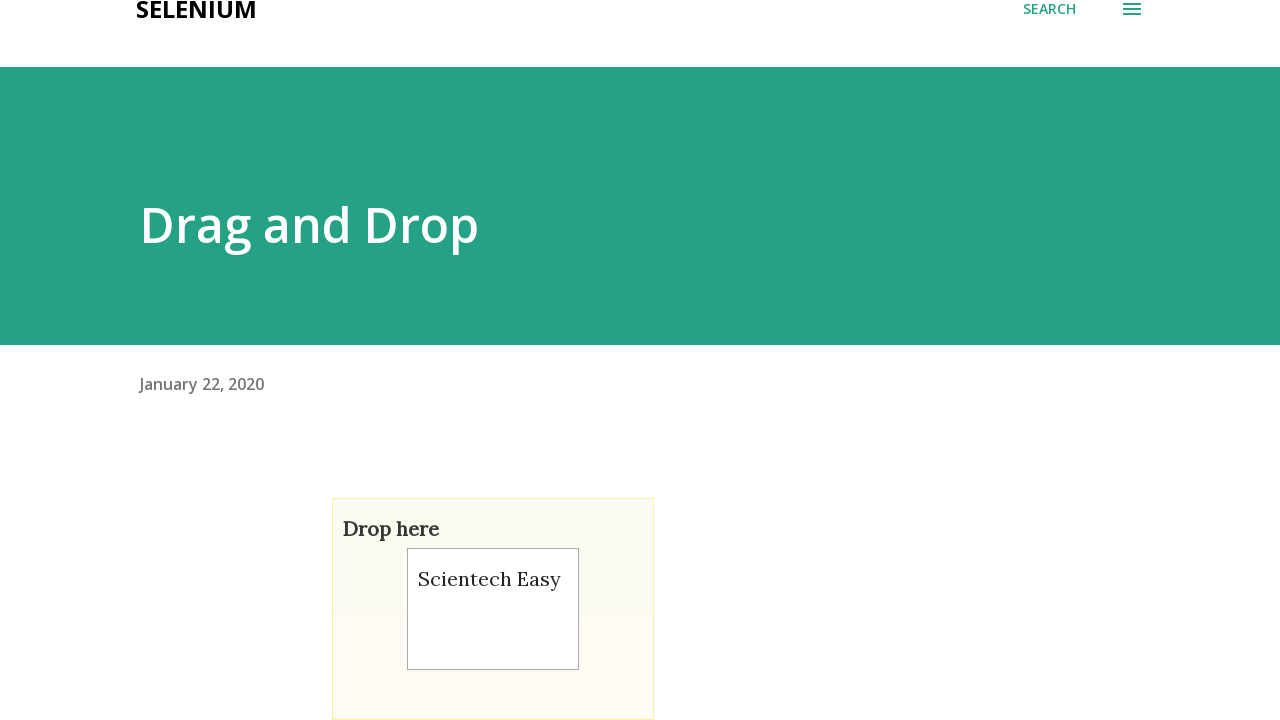